Launches the Guru99 Bank demo page and maximizes the browser window

Starting URL: http://www.demo.guru99.com/V4/

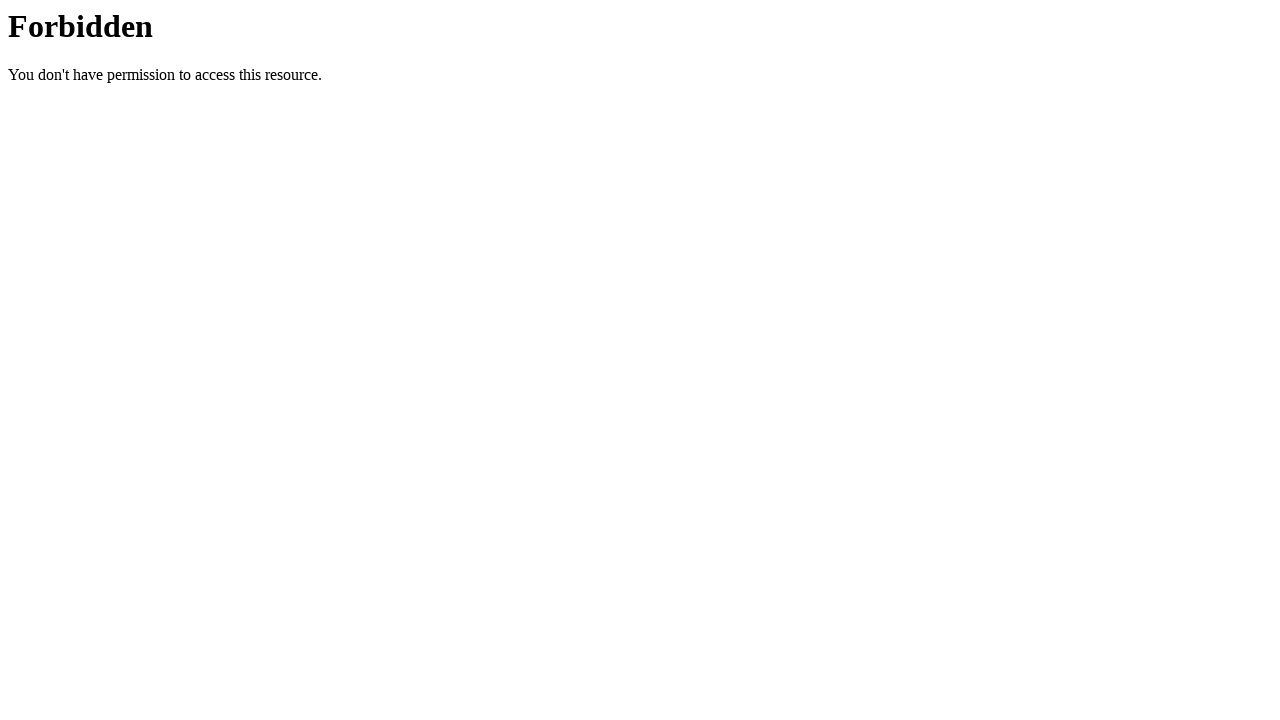

Maximized browser window to 1920x1080
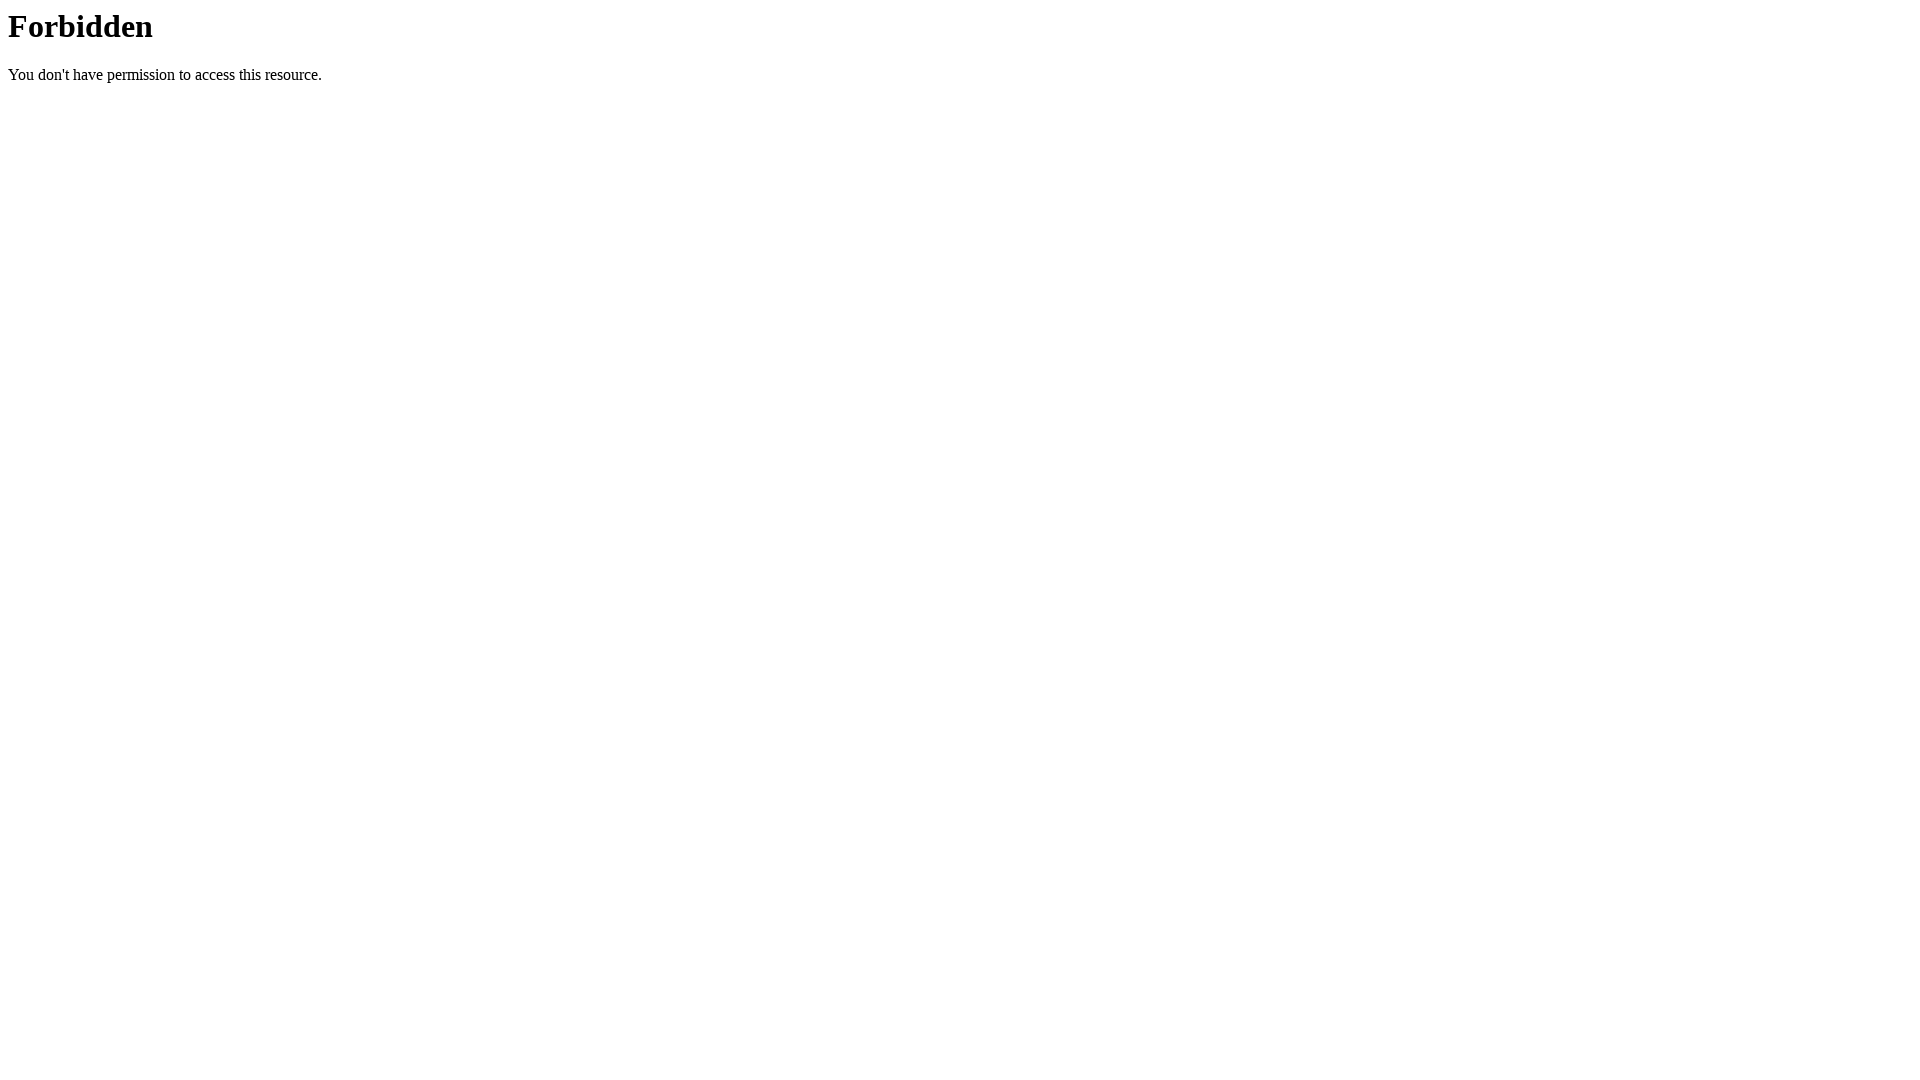

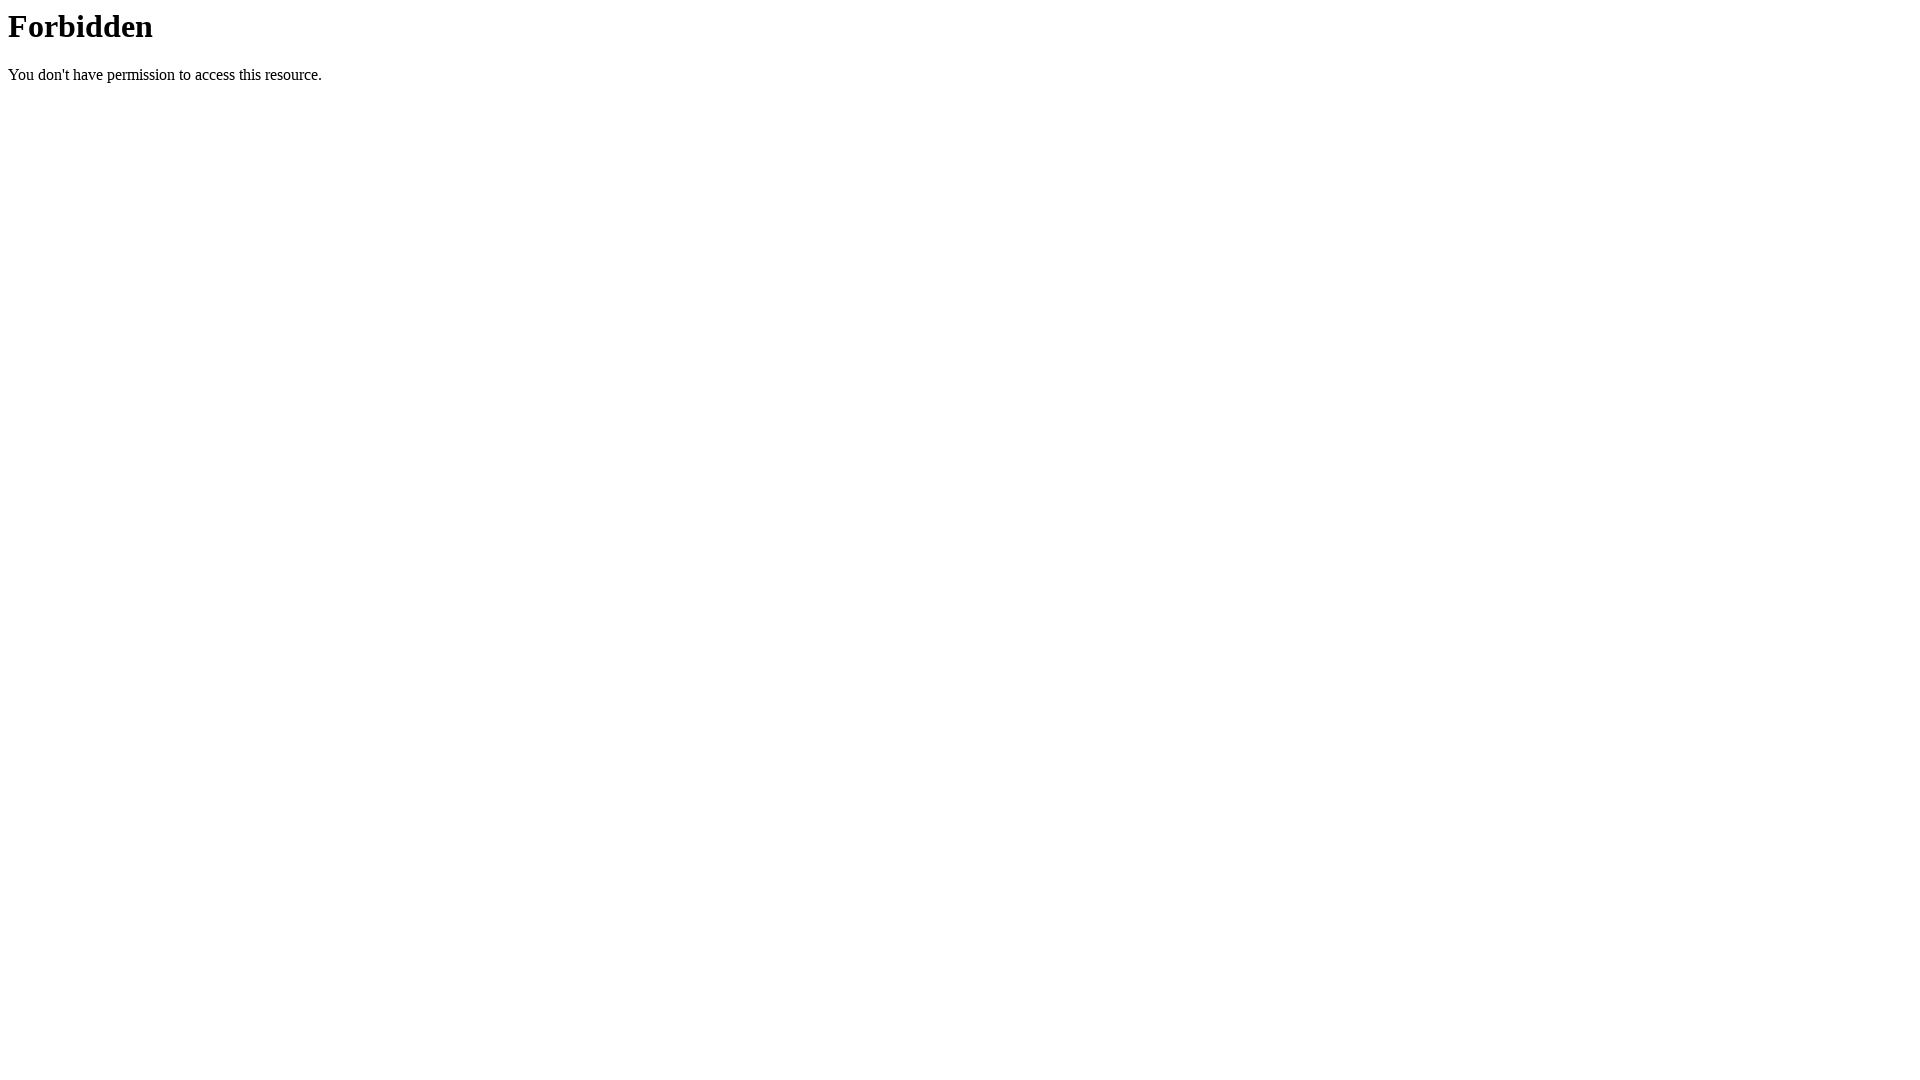